Tests form reset functionality by filling fields, clicking reset button, and verifying fields return to initial values

Starting URL: https://osstep.github.io/assertion_tohavevalue

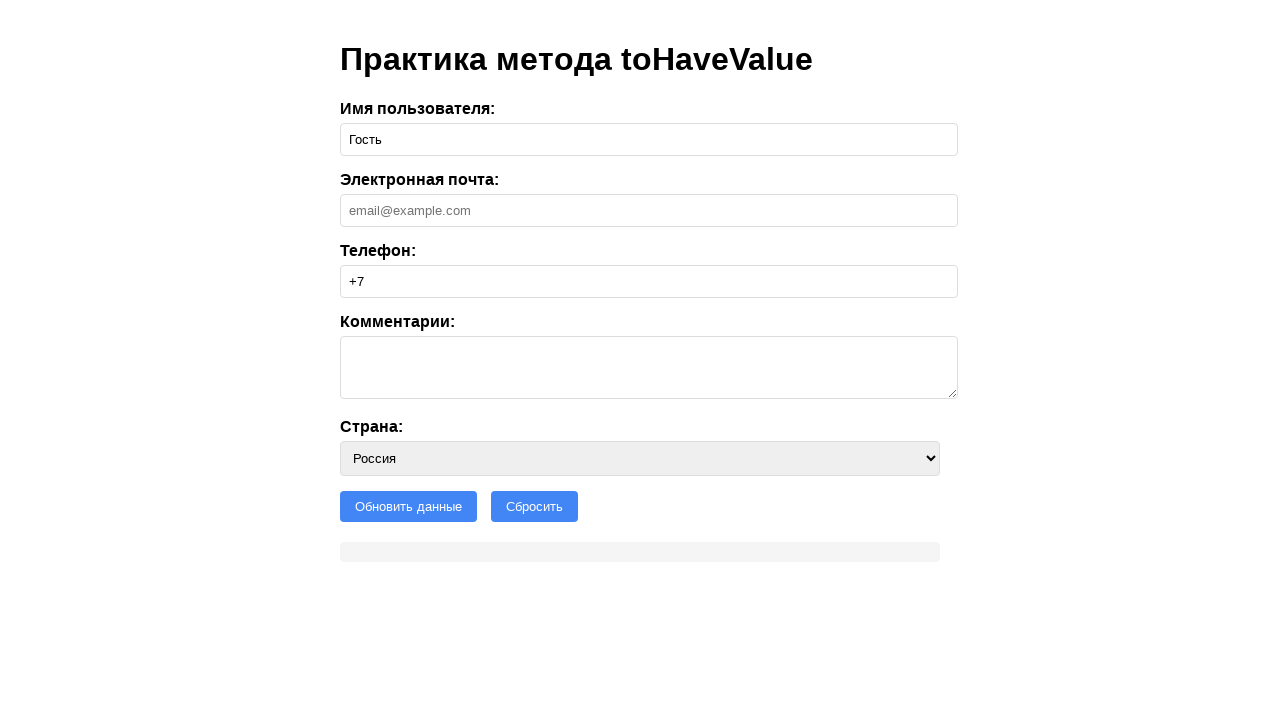

Filled username field with 'Петр' on internal:label="\u0418\u043c\u044f \u043f\u043e\u043b\u044c\u0437\u043e\u0432\u0
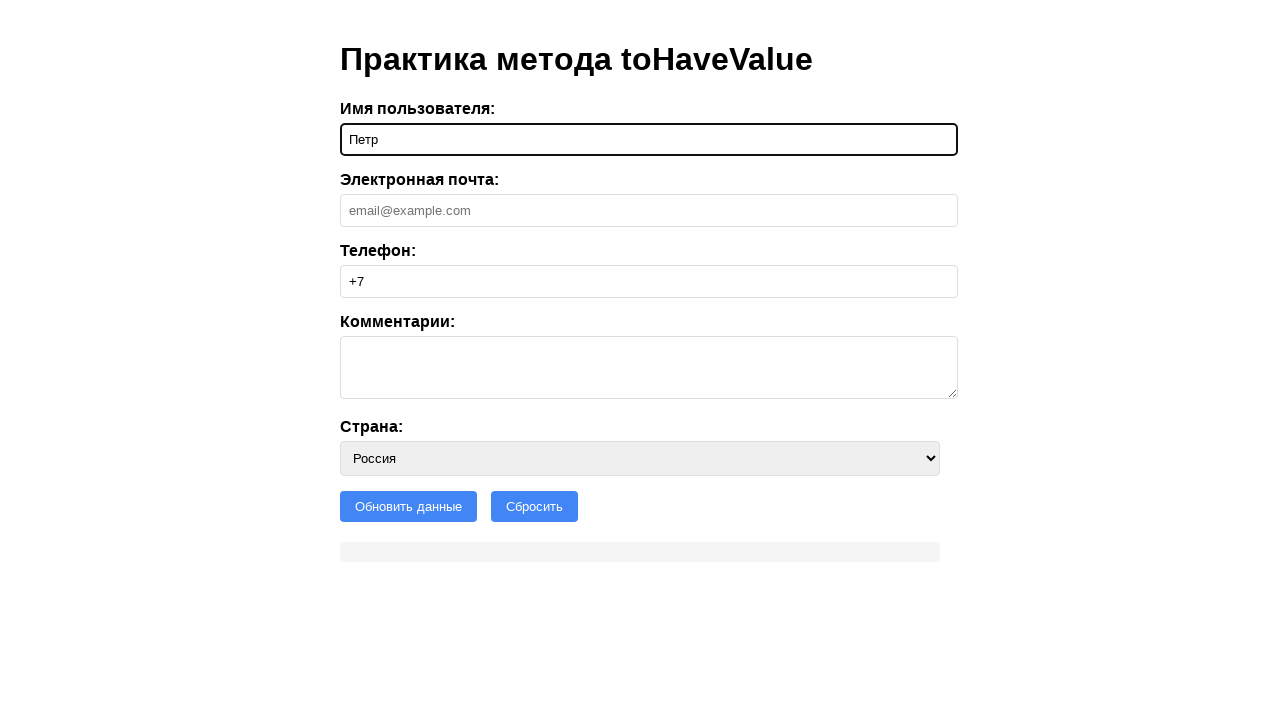

Filled email field with 'test@test.ru' on internal:label="\u042d\u043b\u0435\u043a\u0442\u0440\u043e\u043d\u043d\u0430\u04
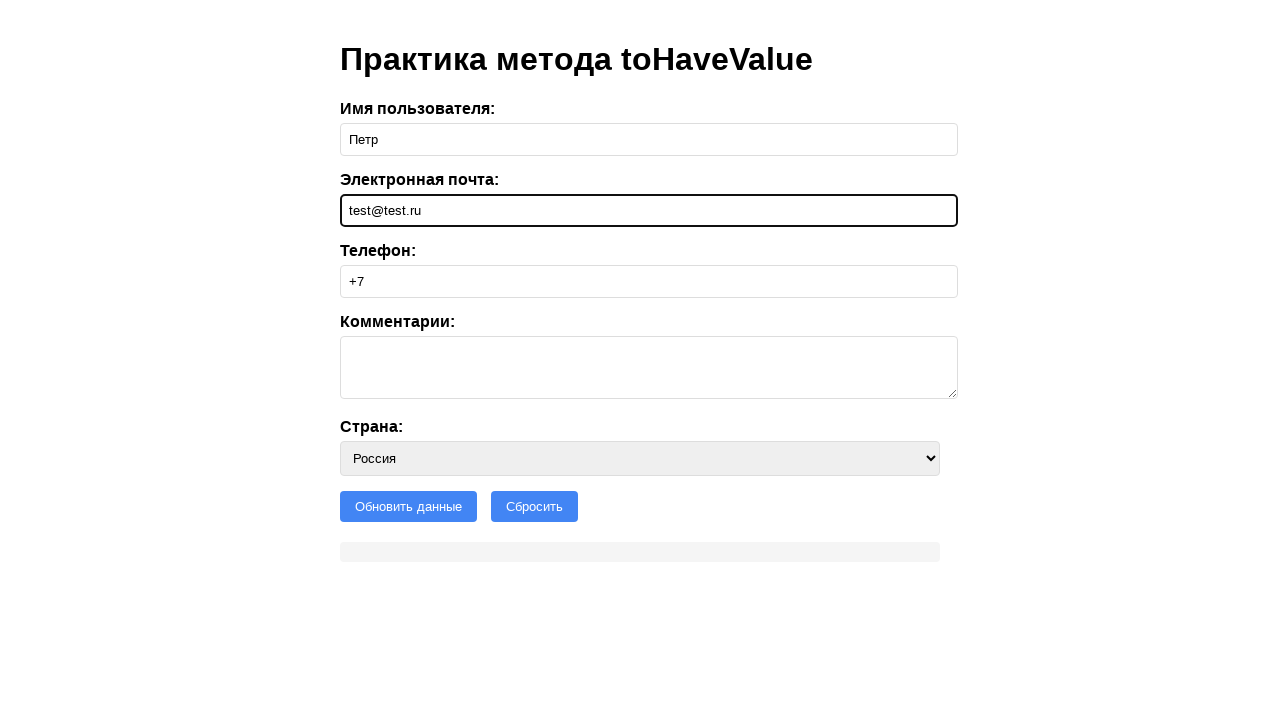

Selected country 'Беларусь' (by) on internal:label="\u0421\u0442\u0440\u0430\u043d\u0430"i
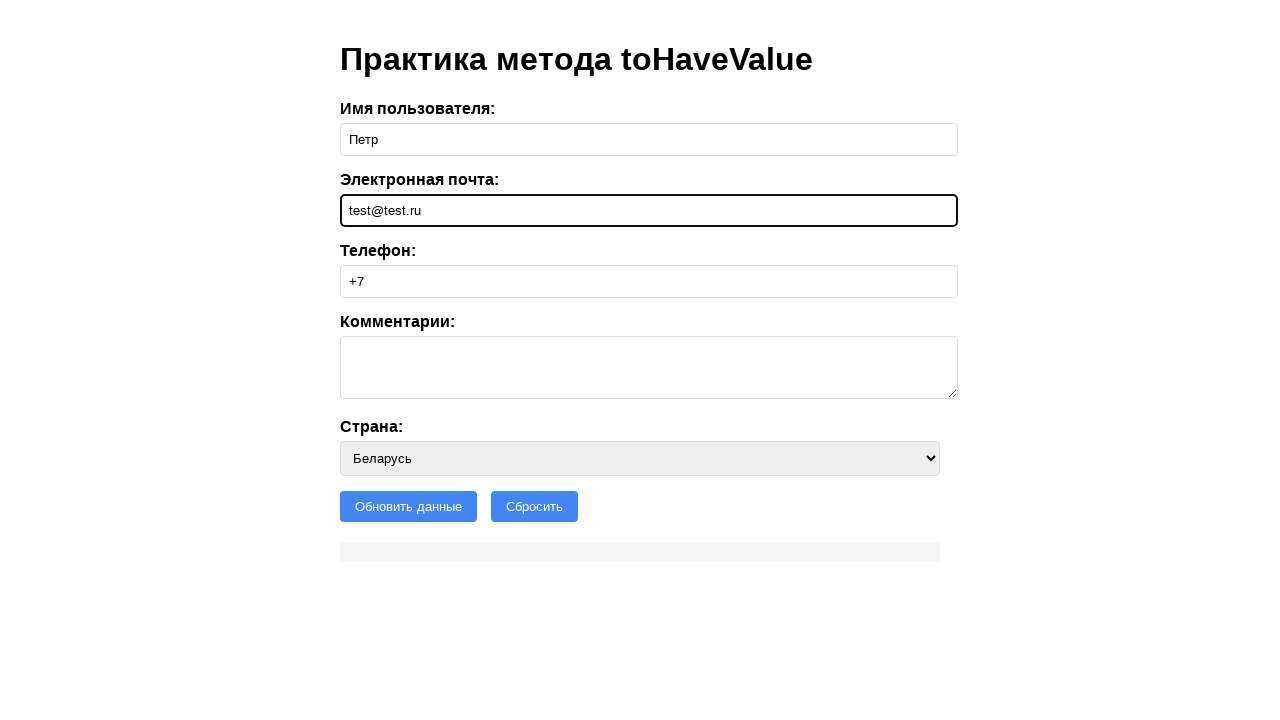

Clicked reset button at (534, 506) on #reset-btn
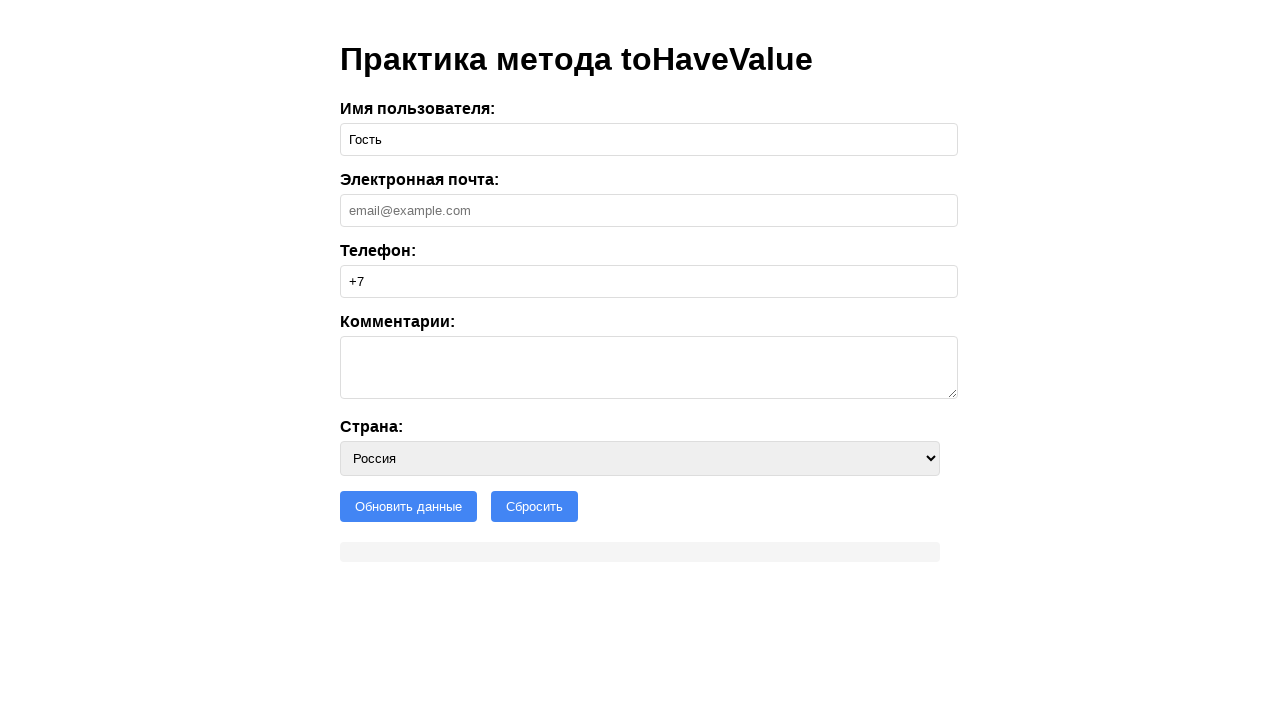

Verified username field reset to 'Гость'
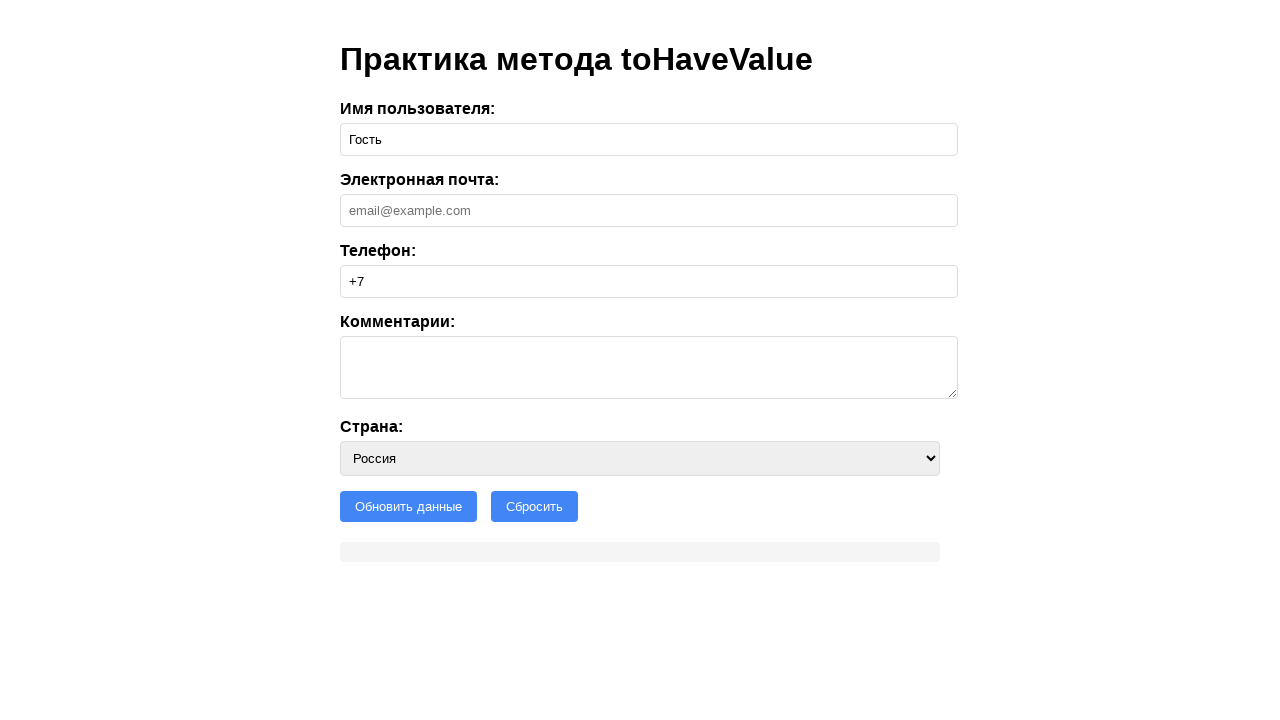

Verified email field reset to empty
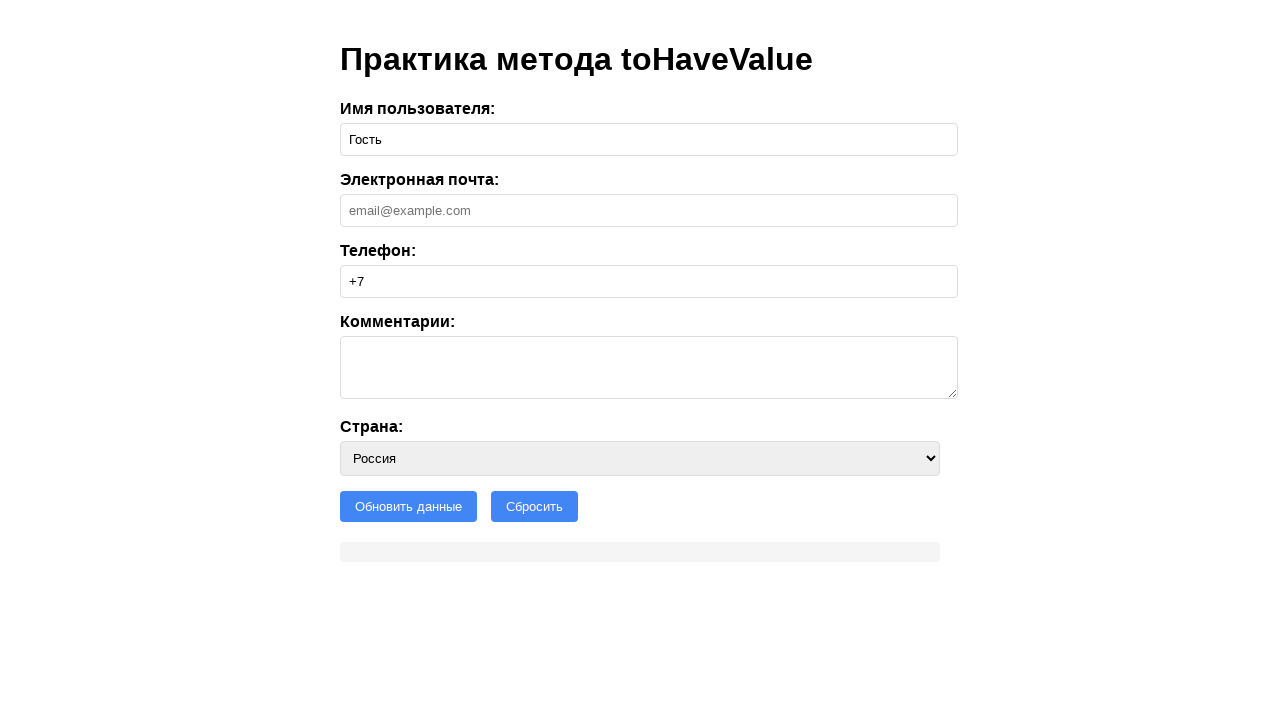

Verified phone field reset to '+7'
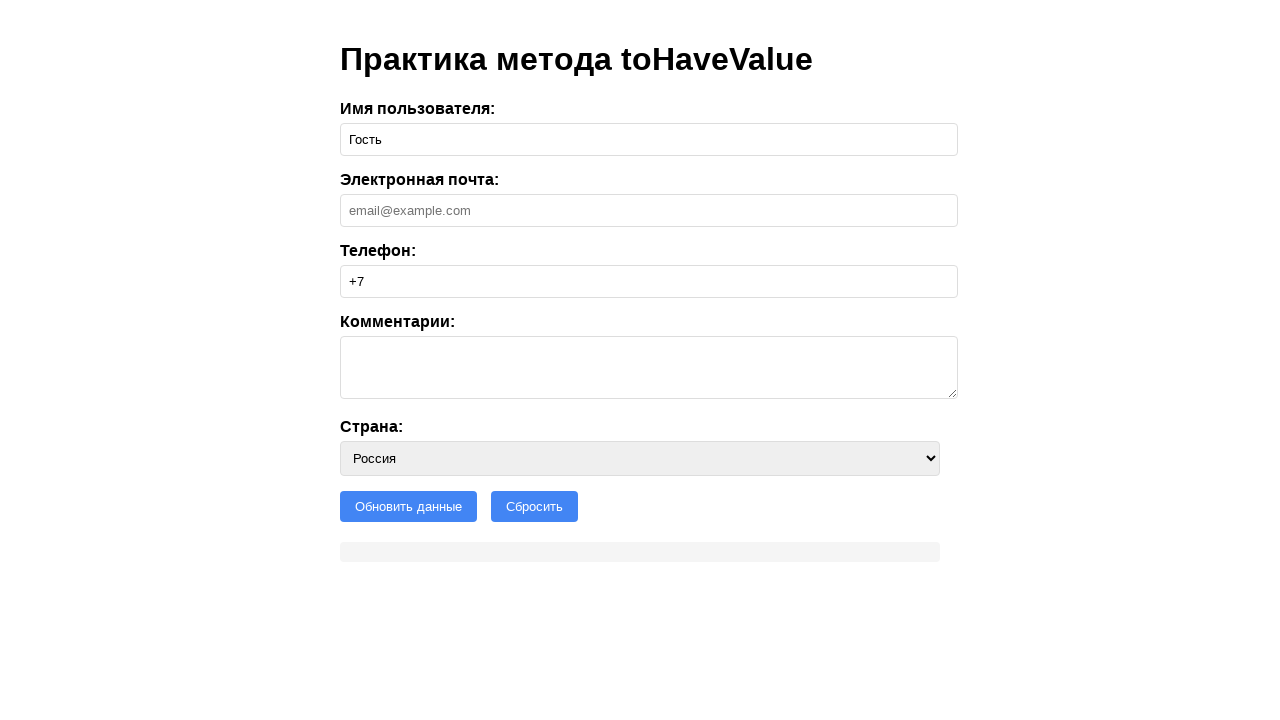

Verified comments field reset to empty
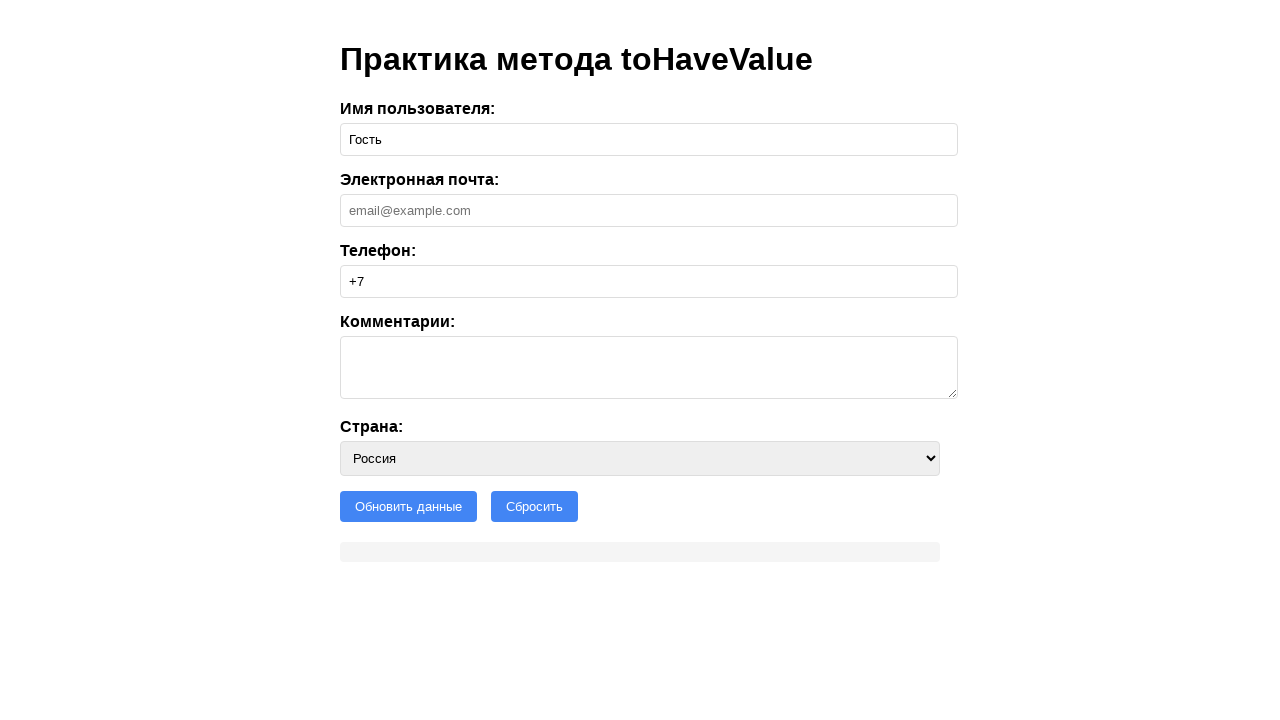

Verified country field reset to 'ru'
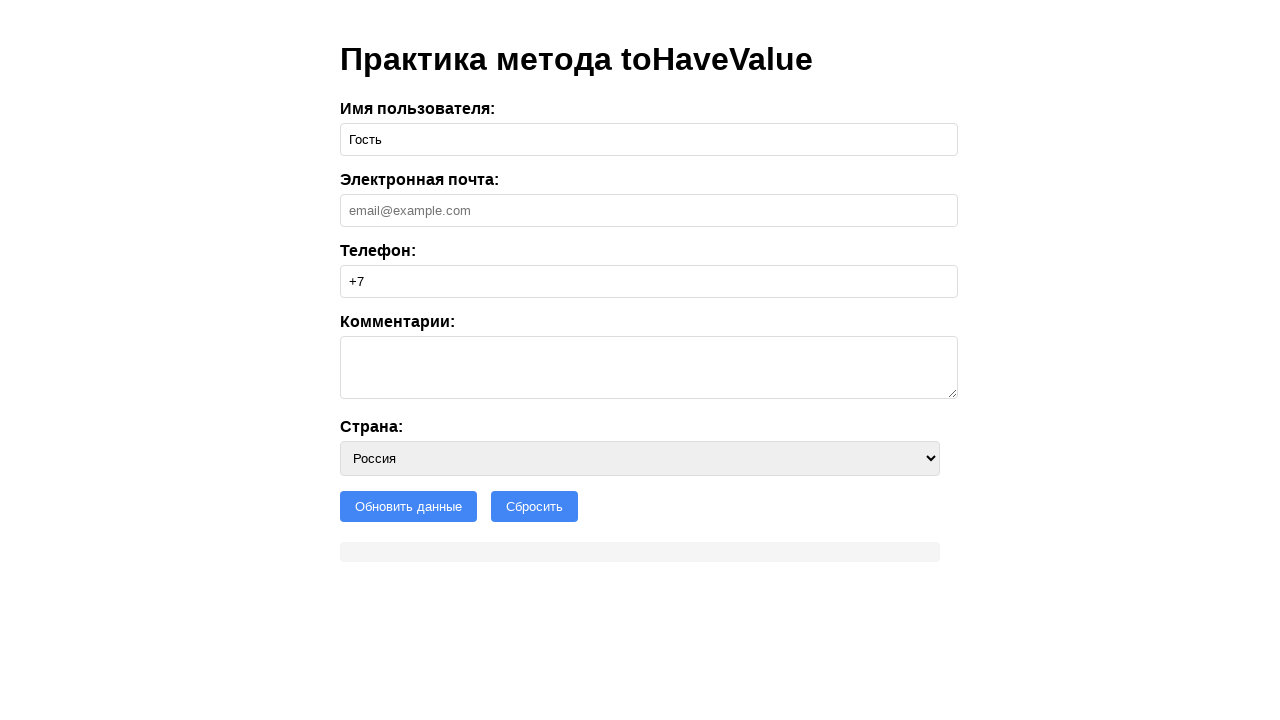

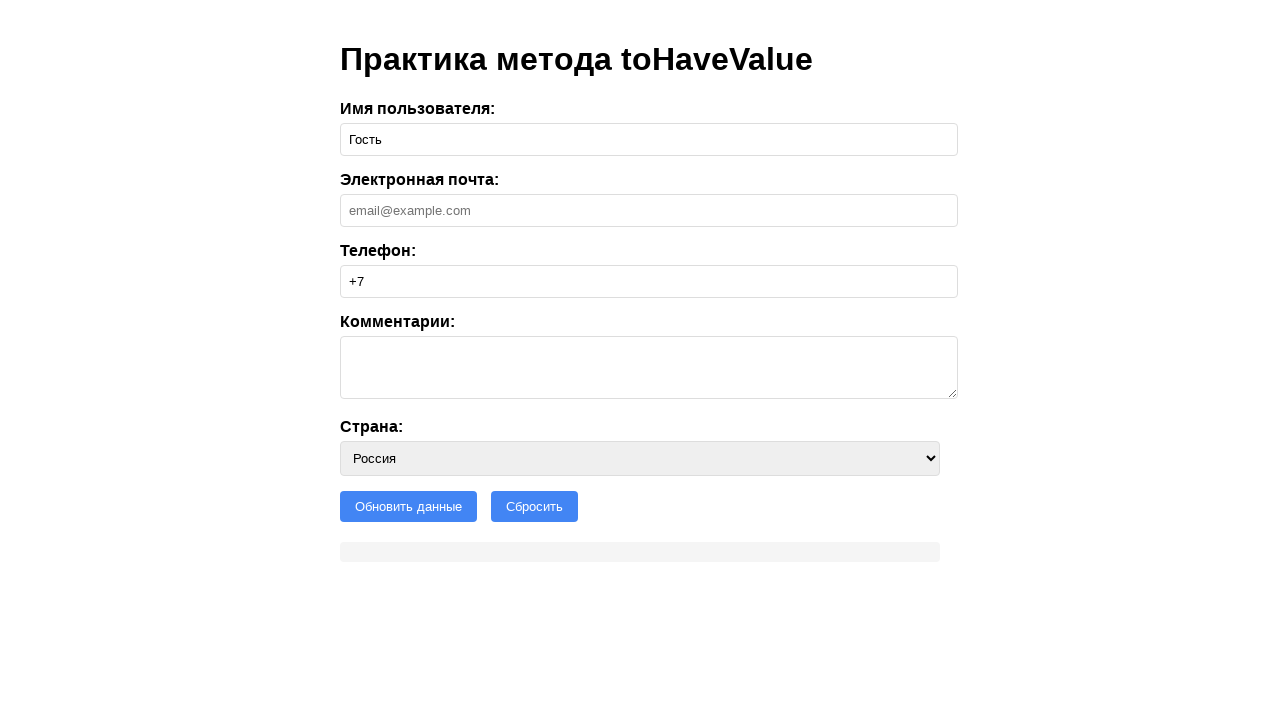